Tests the search functionality by searching for "python" language and verifying search results contain the search term

Starting URL: https://www.99-bottles-of-beer.net/

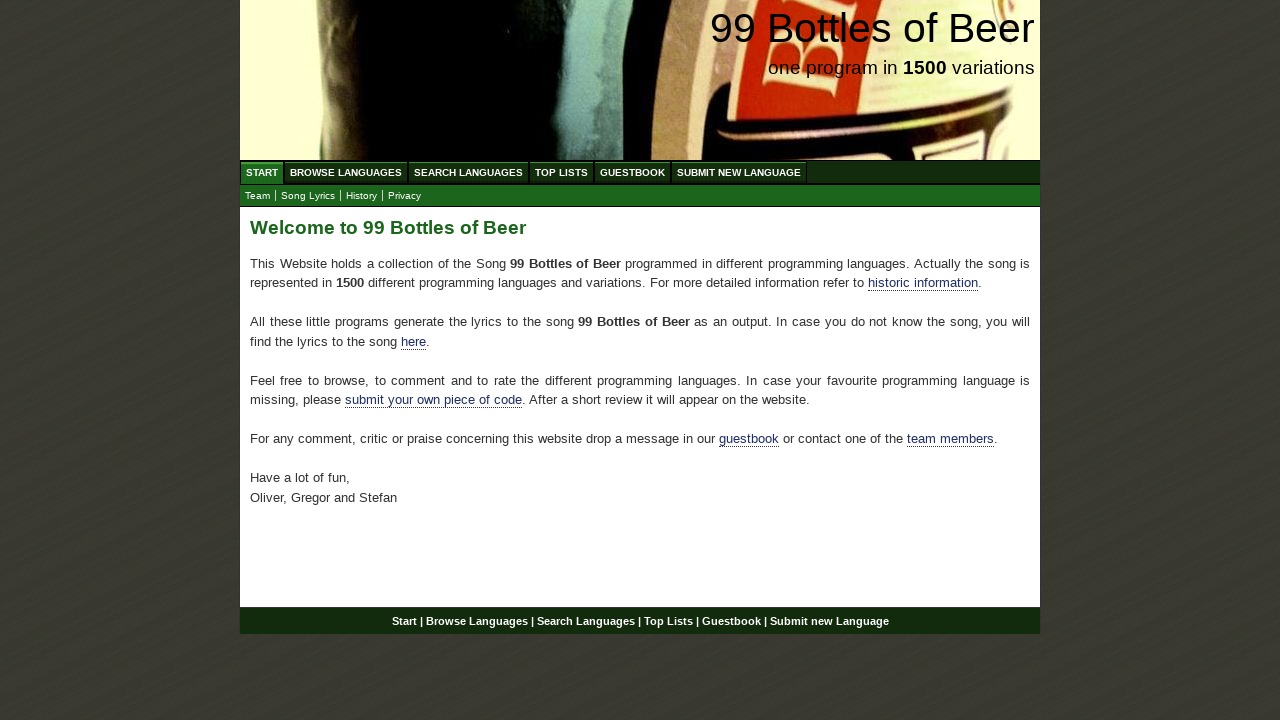

Clicked on Search Languages menu at (468, 172) on xpath=//ul[@id='menu']/li/a[@href='/search.html']
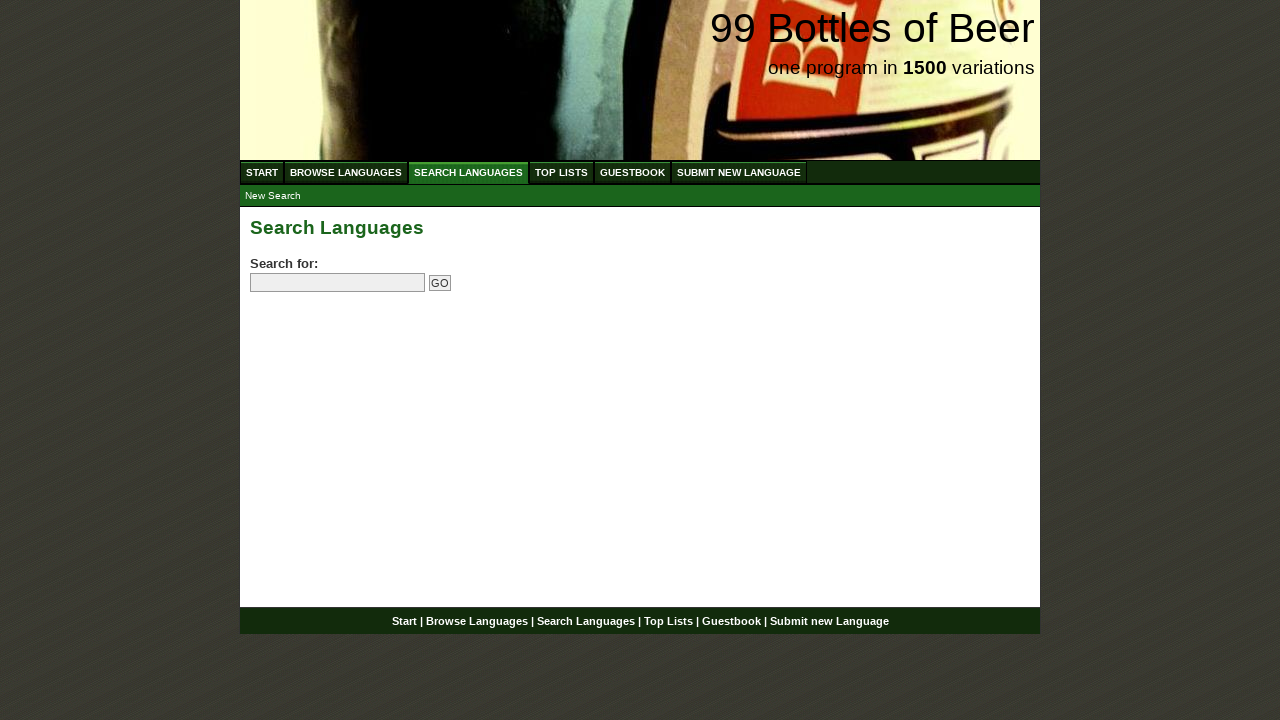

Clicked on search field at (338, 283) on input[name='search']
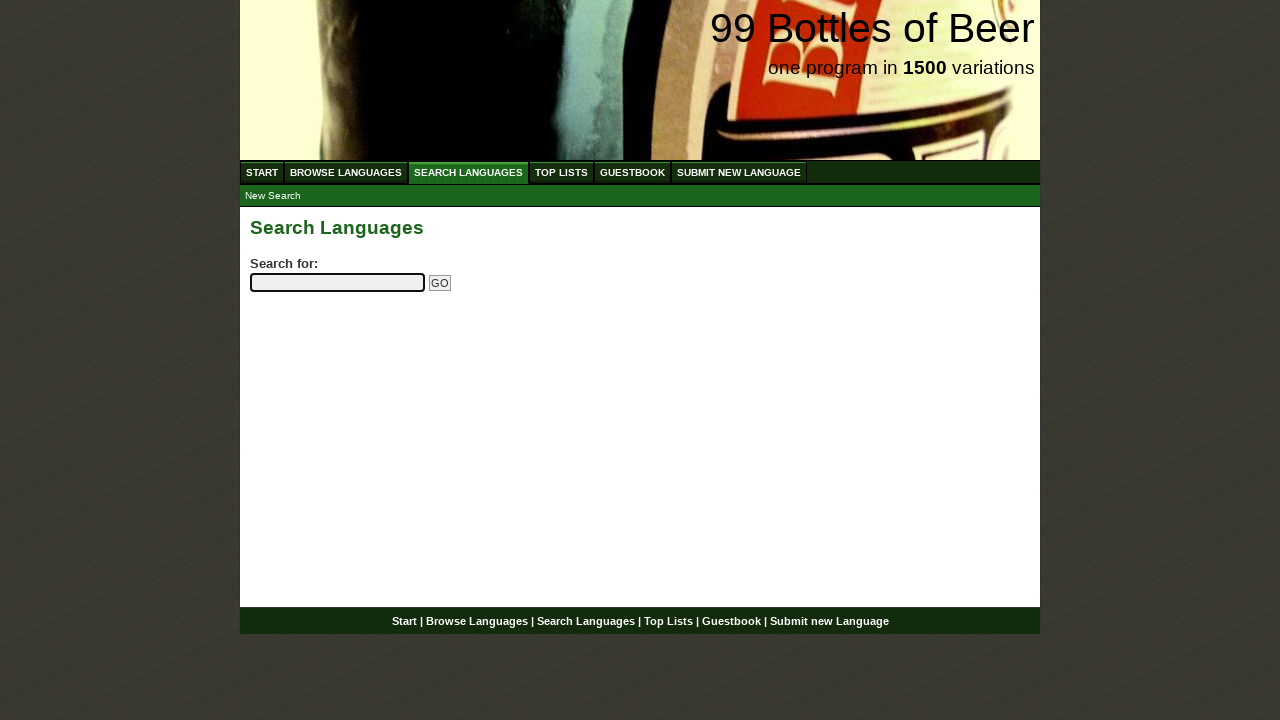

Filled search field with 'python' on input[name='search']
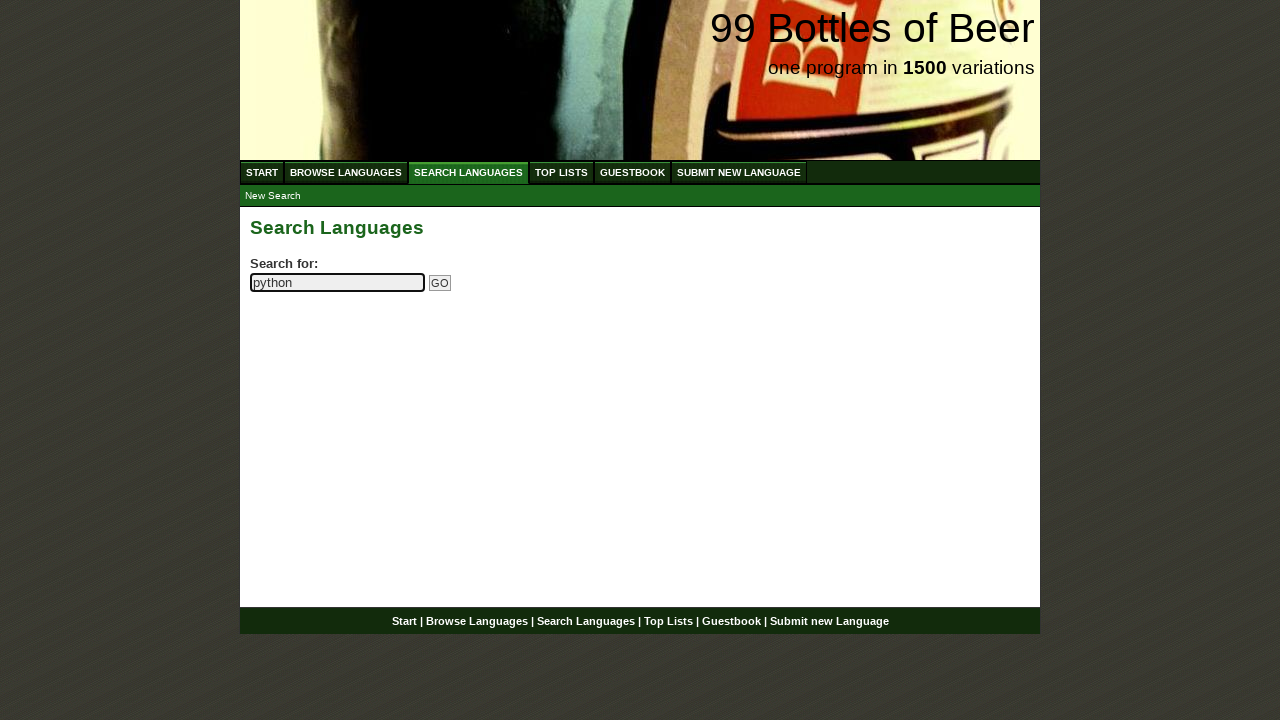

Clicked Go button to submit search at (440, 283) on input[name='submitsearch']
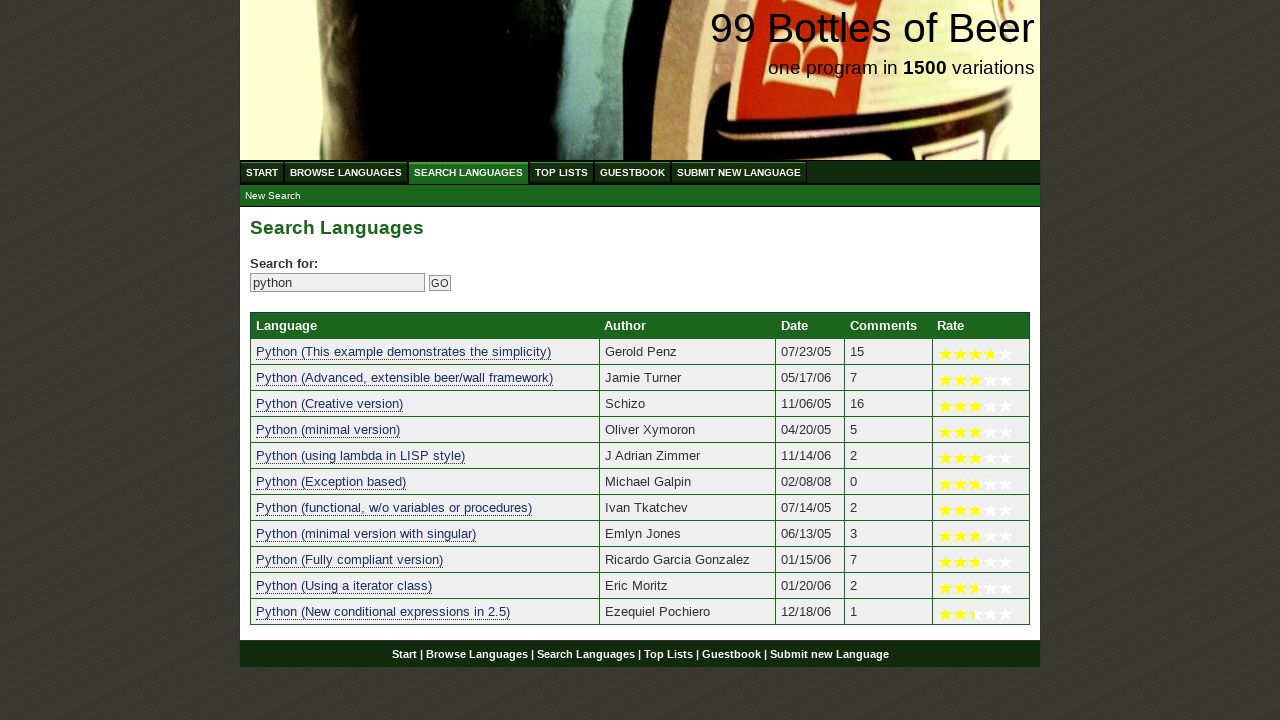

Search results table loaded with language results
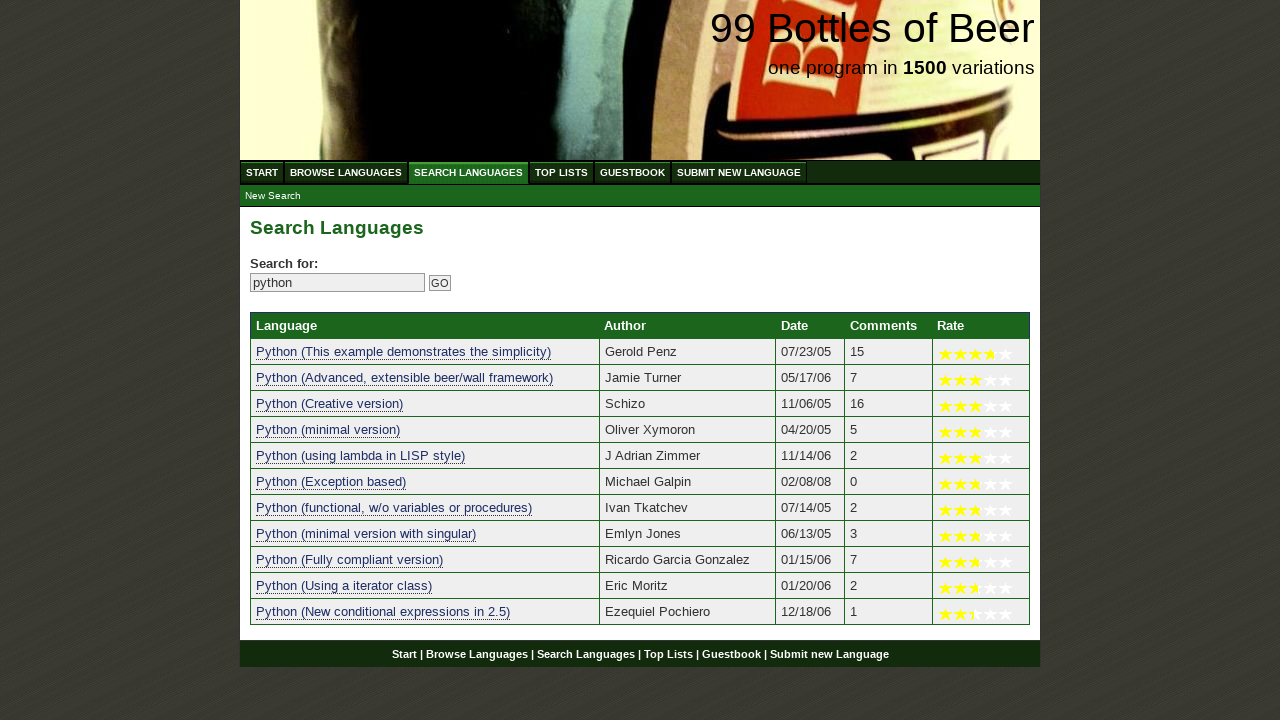

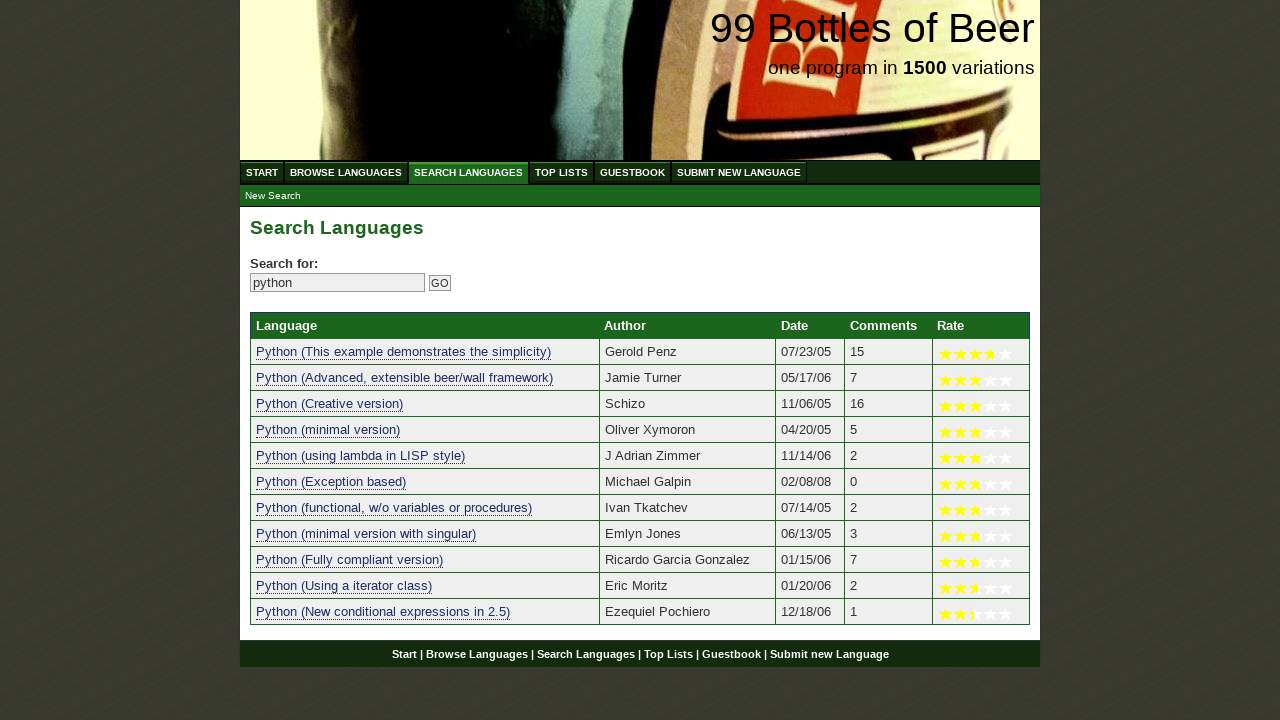